Tests dropdown menu functionality by clicking on the dropdown button and selecting the autocomplete option

Starting URL: https://formy-project.herokuapp.com/dropdown

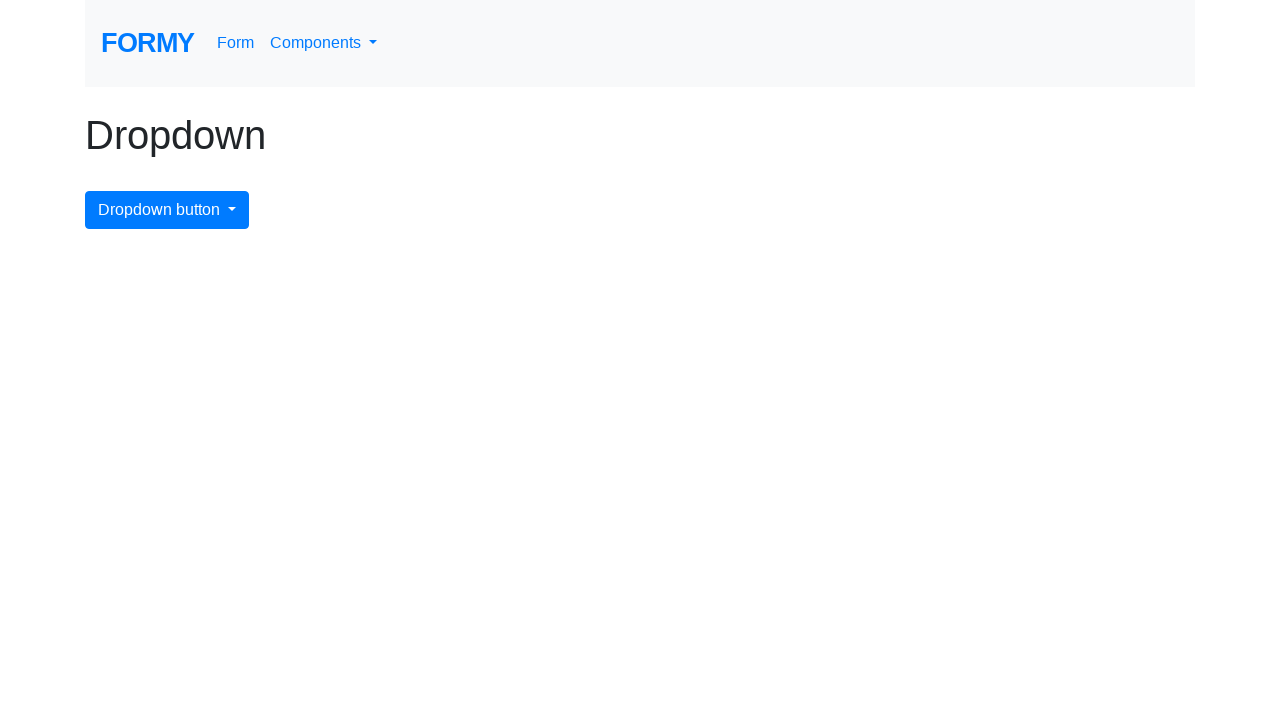

Clicked on the dropdown menu button at (167, 210) on #dropdownMenuButton
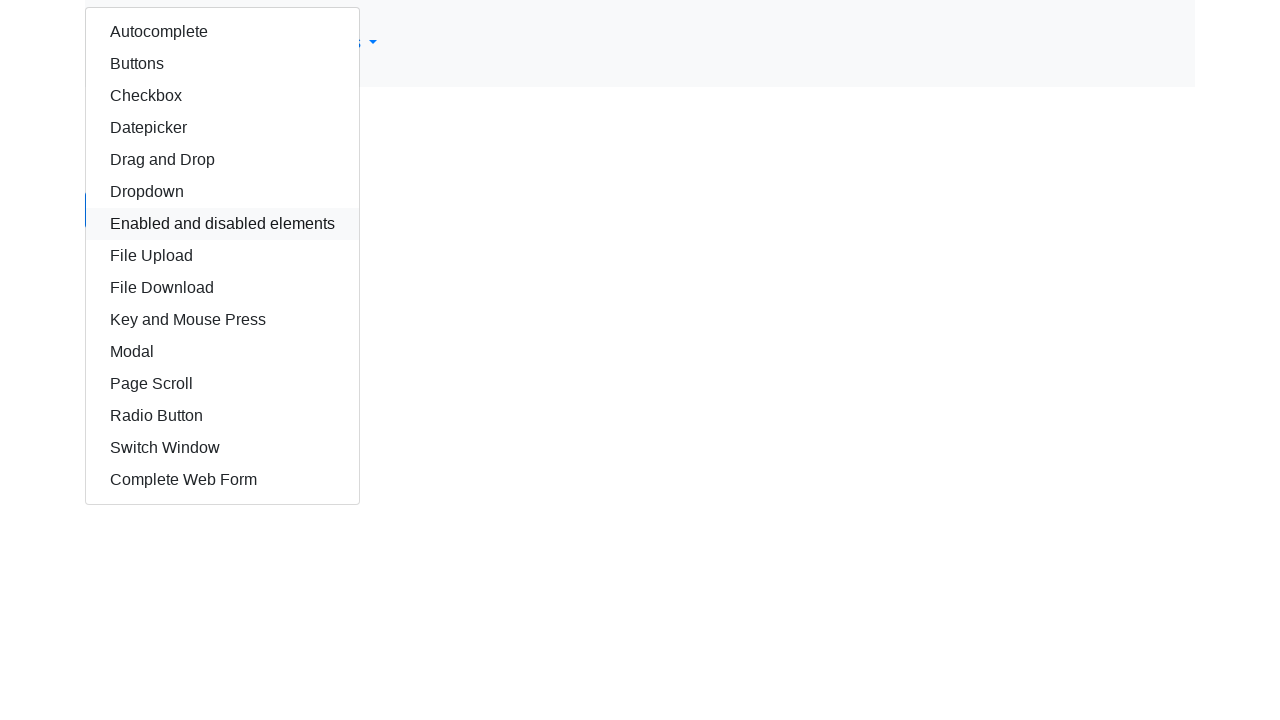

Selected the autocomplete option from the dropdown at (222, 32) on #autocomplete
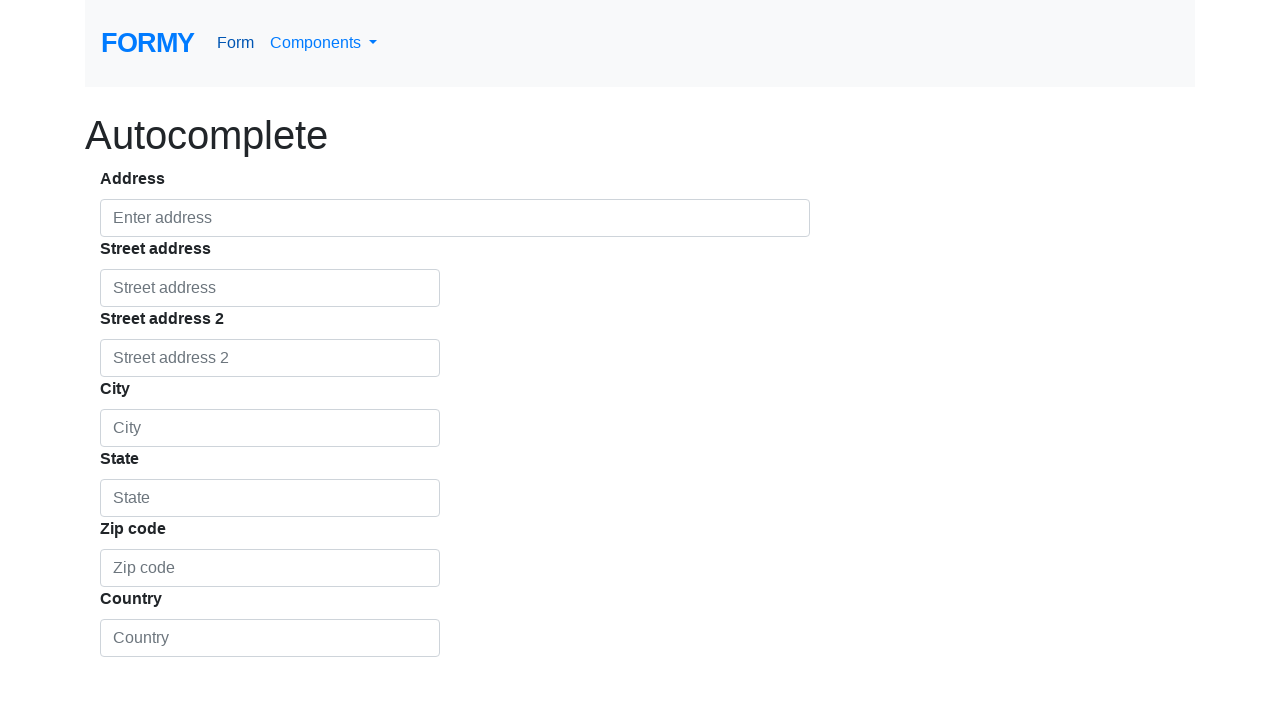

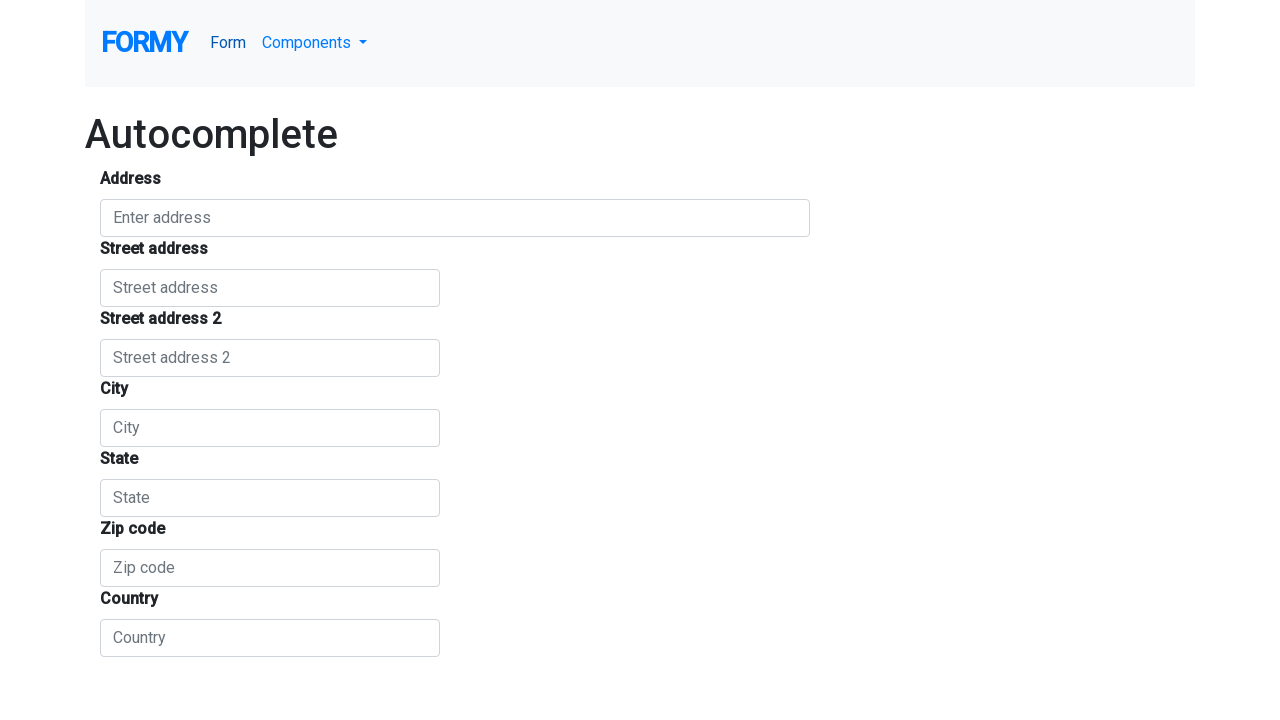